Tests JavaScript prompt alert functionality by clicking a button, entering text into the prompt, accepting it, and verifying the result

Starting URL: https://testcenter.techproeducation.com/index.php?page=javascript-alerts

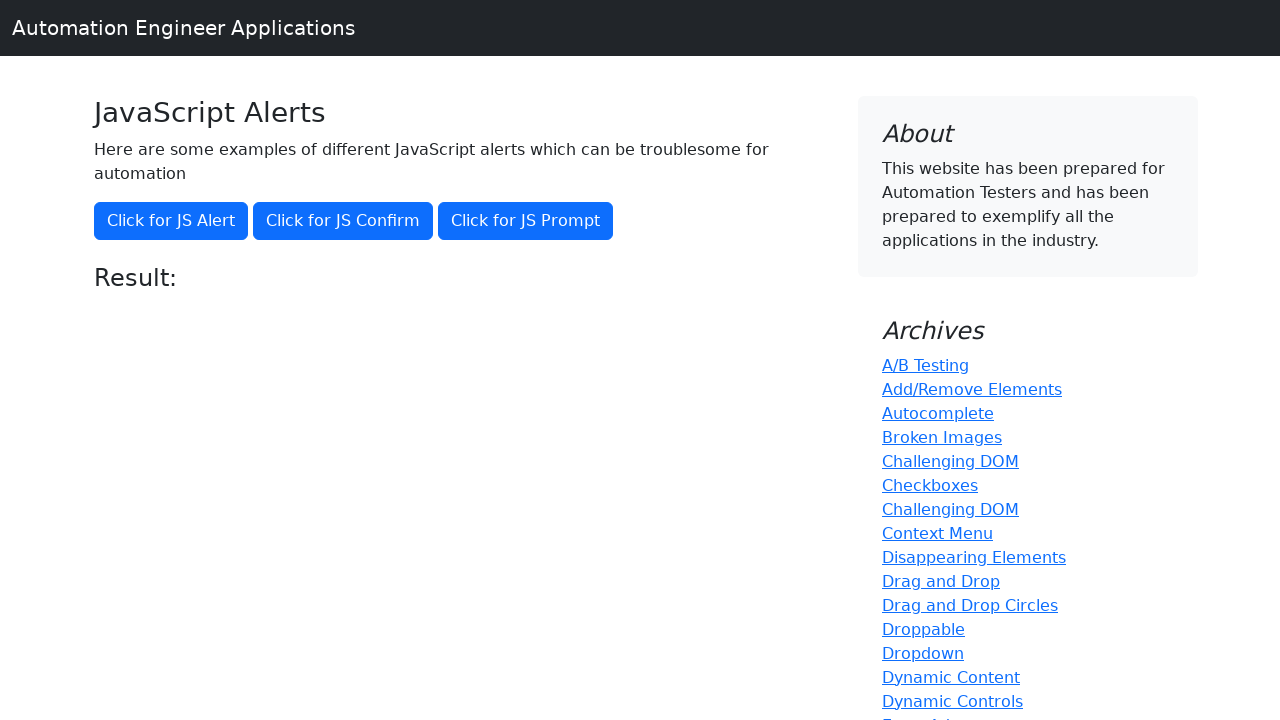

Clicked button to trigger JavaScript prompt dialog at (526, 221) on xpath=//button[@onclick='jsPrompt()']
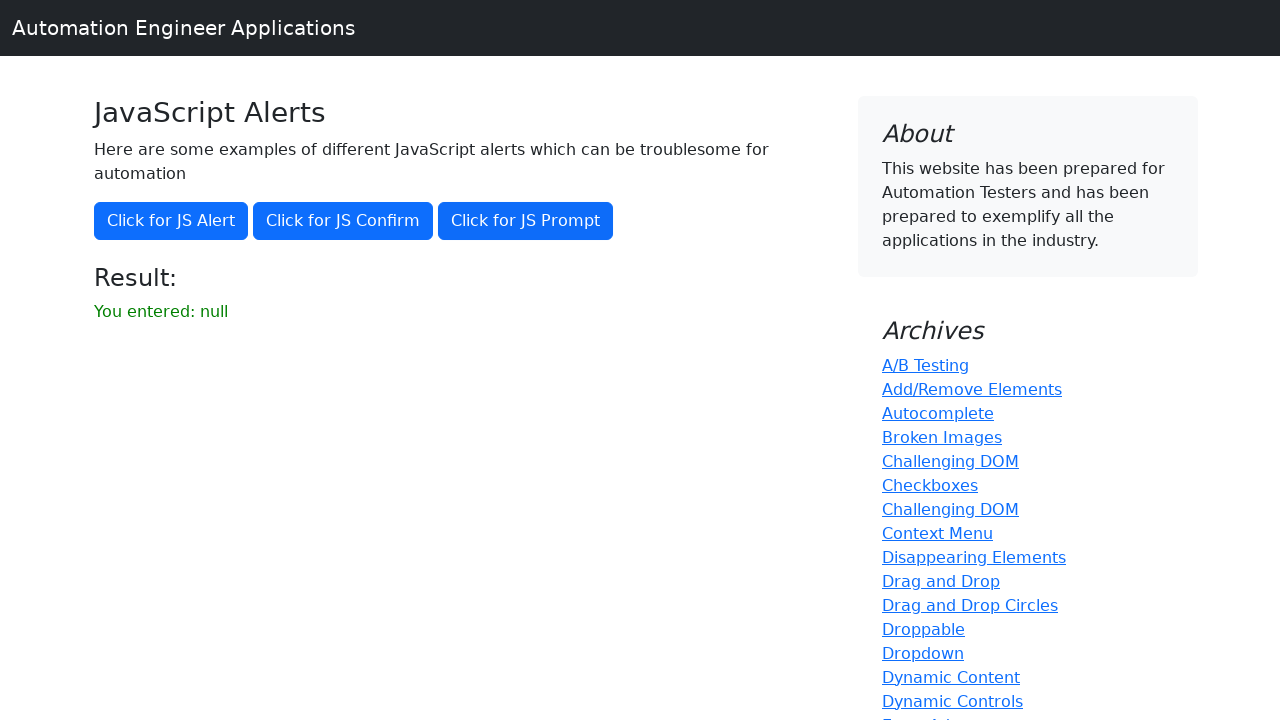

Set up dialog handler to accept prompt with 'Erkam'
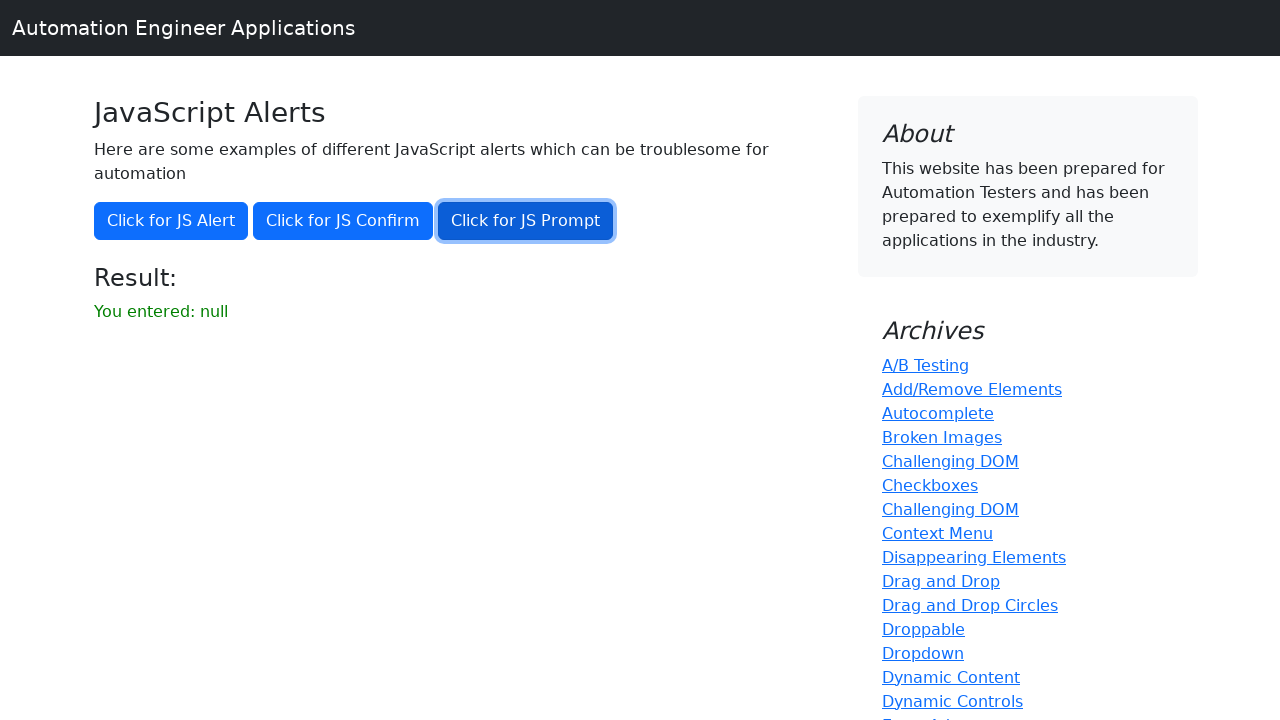

Clicked button to trigger prompt and submitted 'Erkam' at (526, 221) on xpath=//button[@onclick='jsPrompt()']
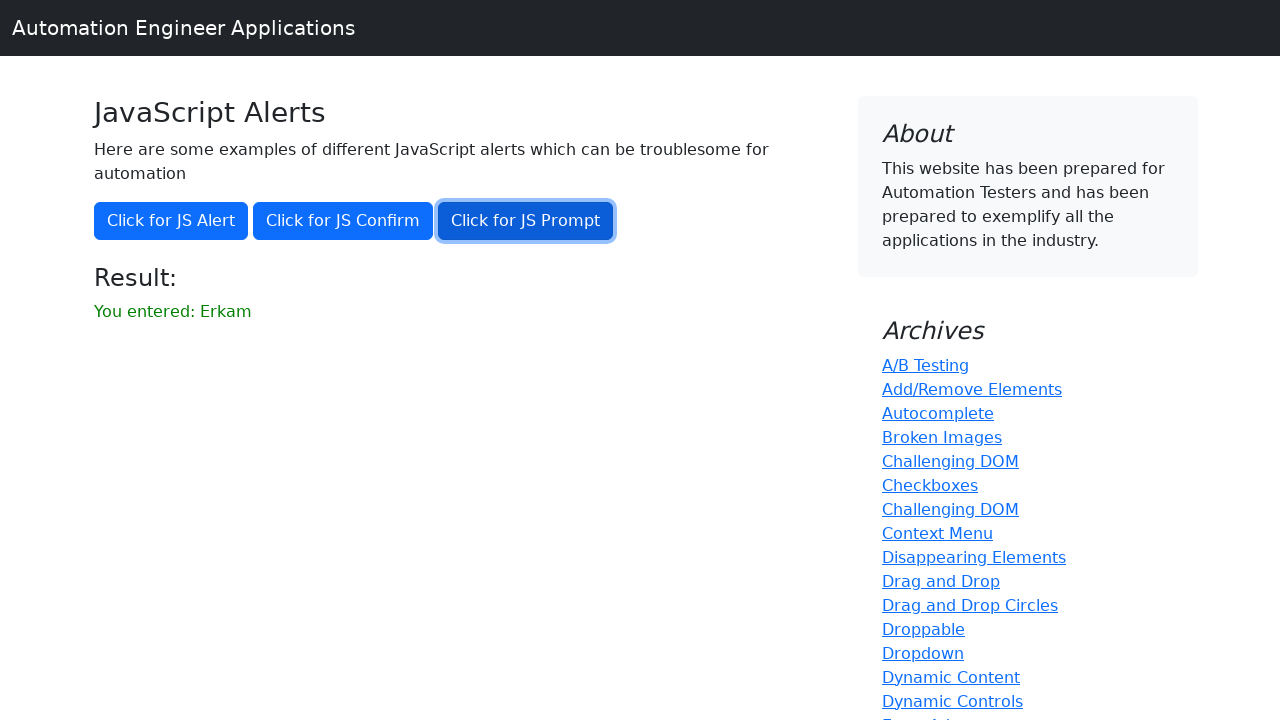

Retrieved result text from result element
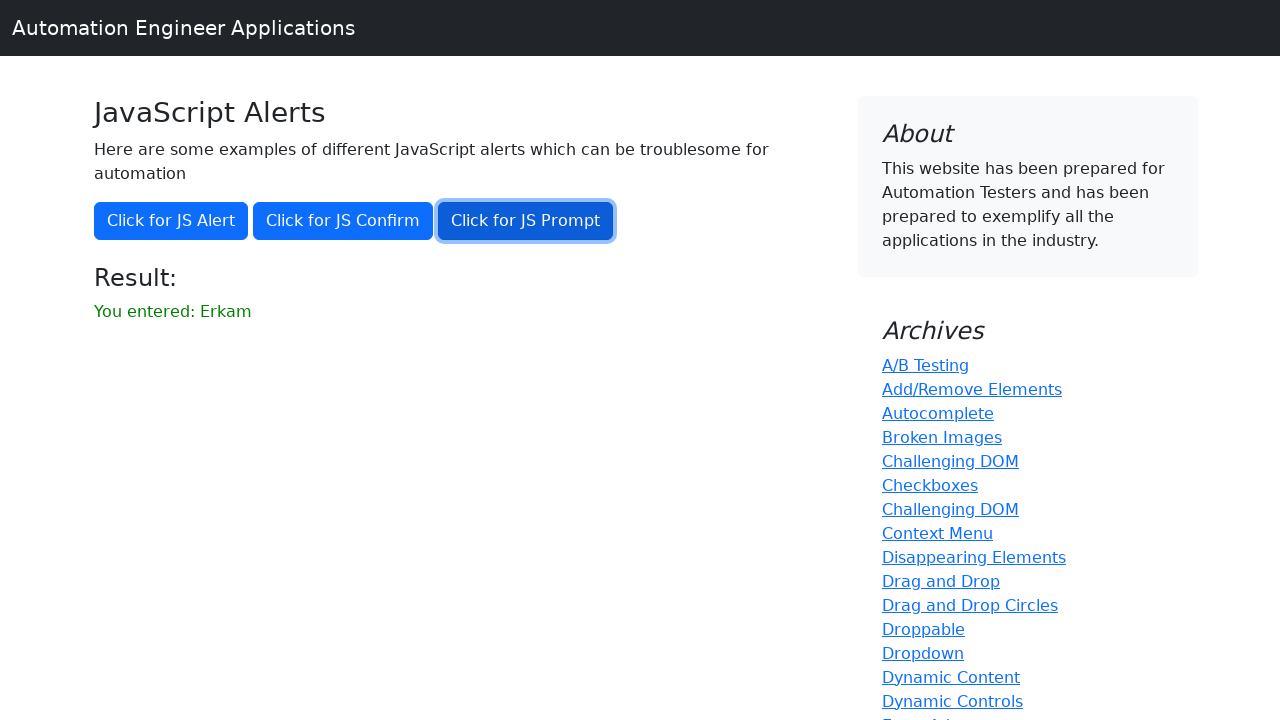

Verified that 'Erkam' is present in the result message
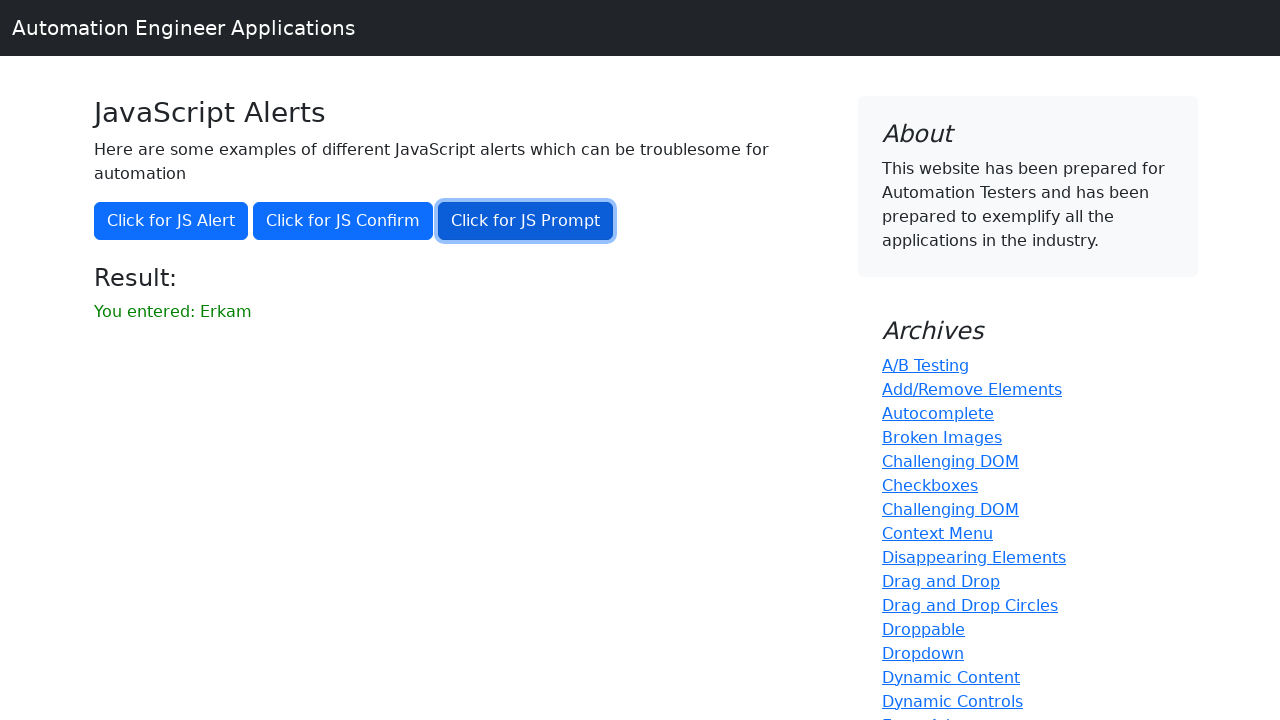

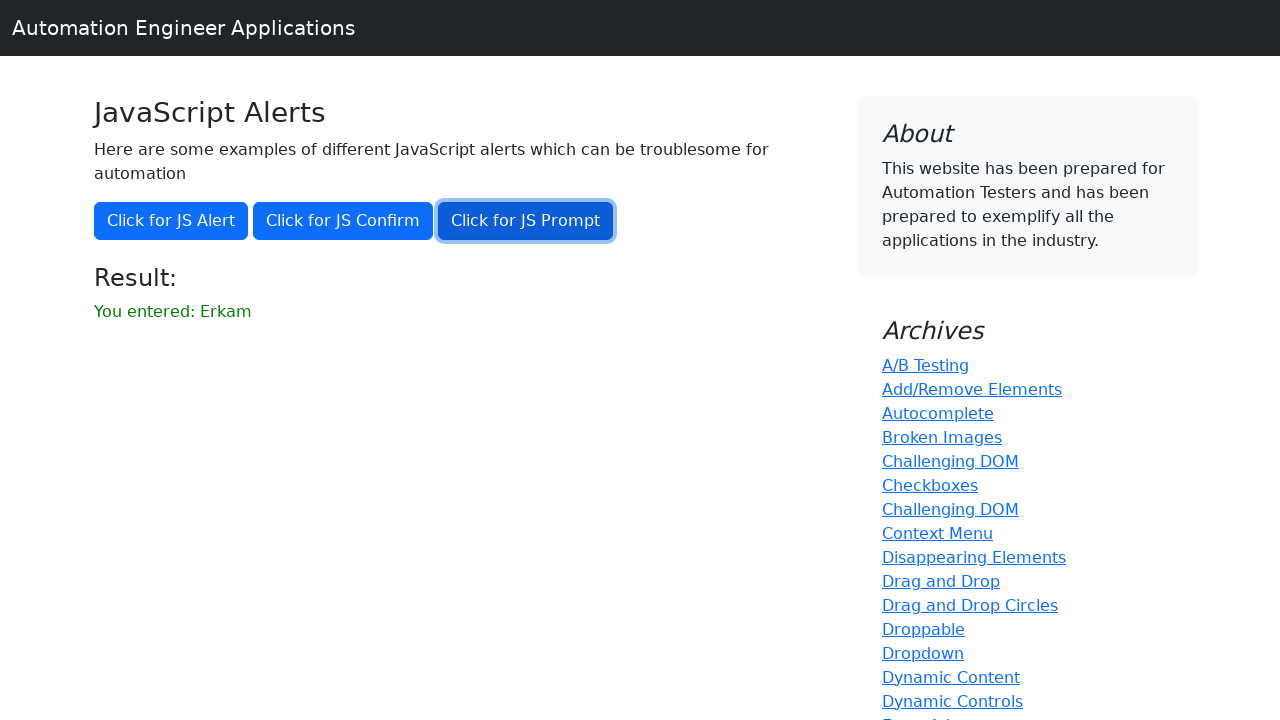